Tests drag and drop functionality on jQueryUI demo page by dragging an element and dropping it onto a target element within an iframe

Starting URL: https://jqueryui.com/droppable/

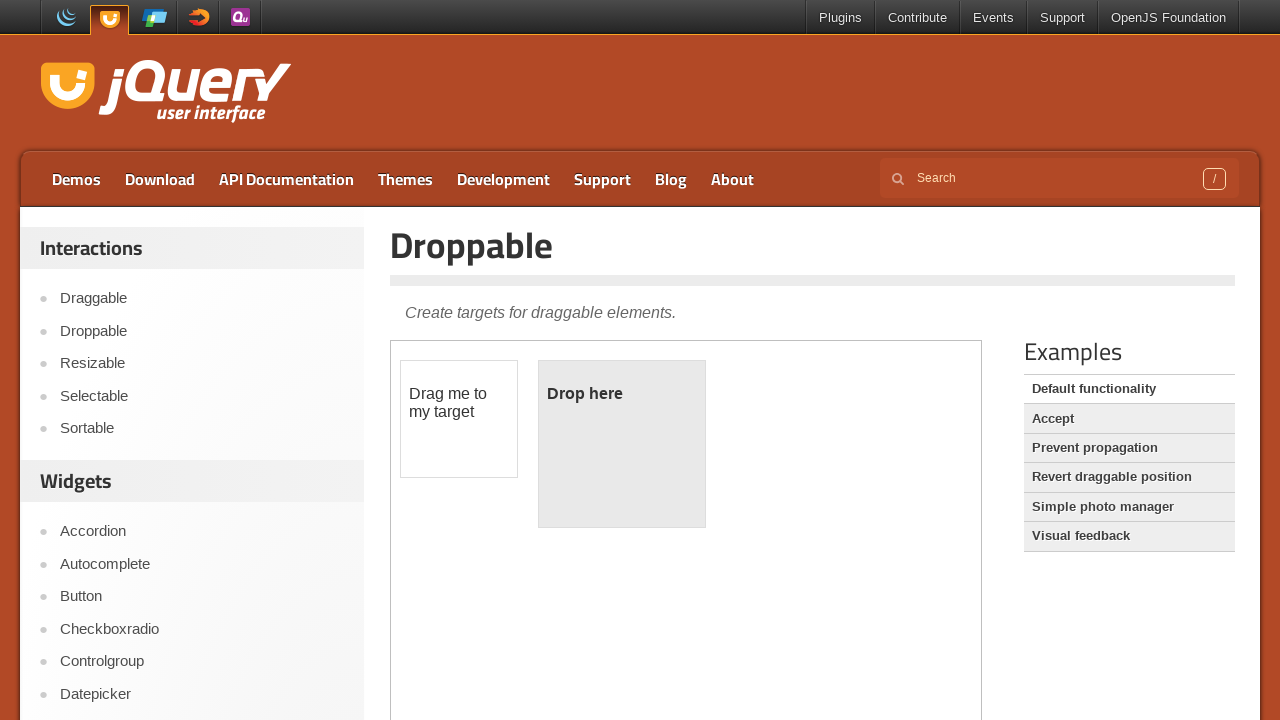

Located the demo iframe on the jQueryUI droppable page
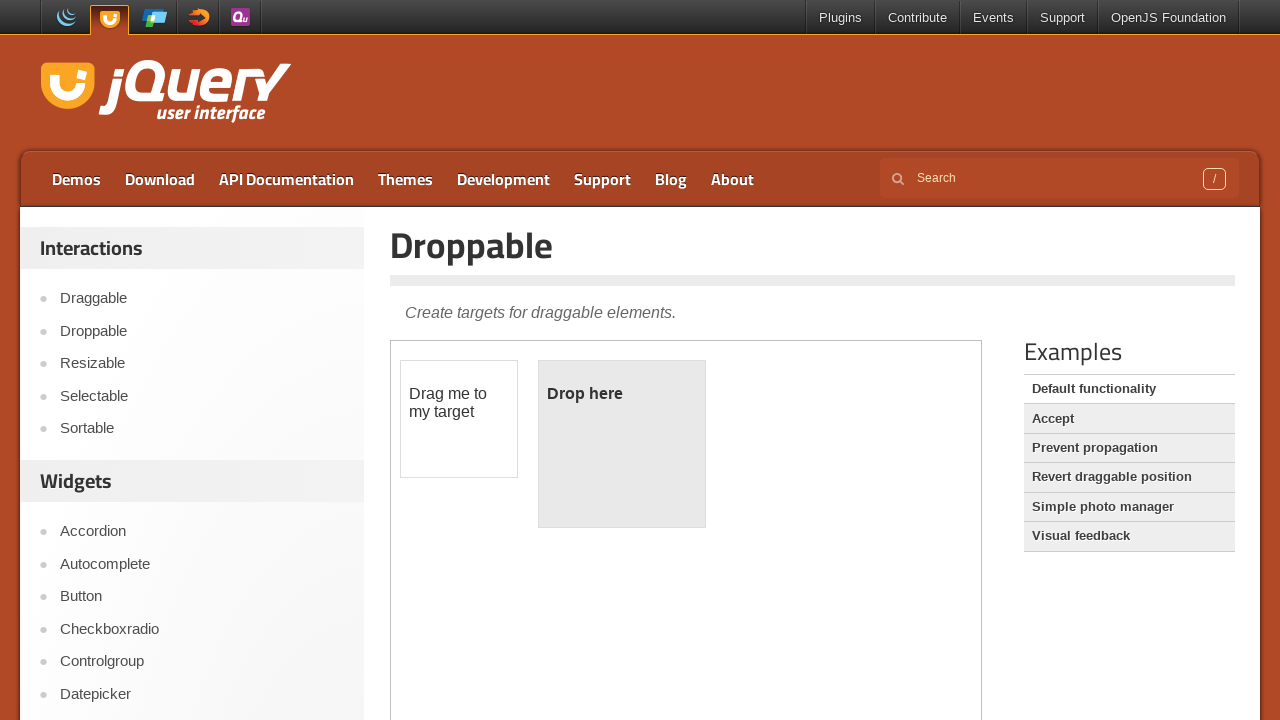

Located the draggable element within the iframe
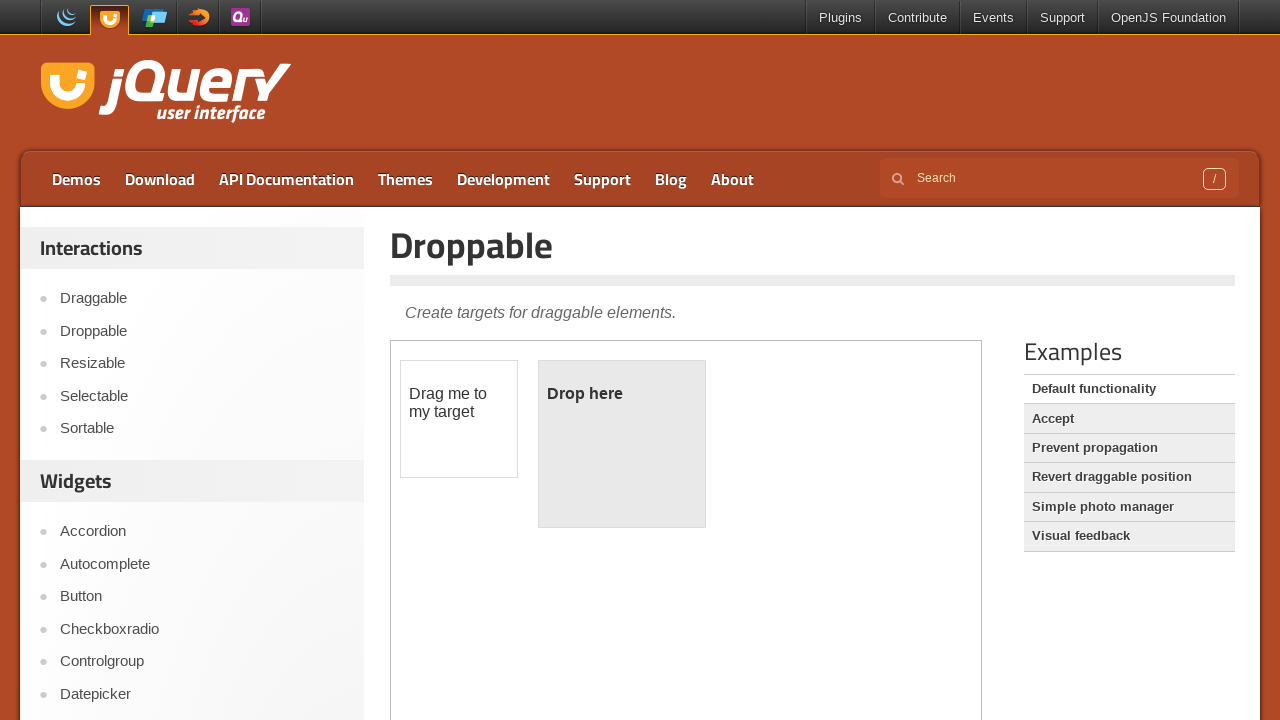

Located the droppable target element within the iframe
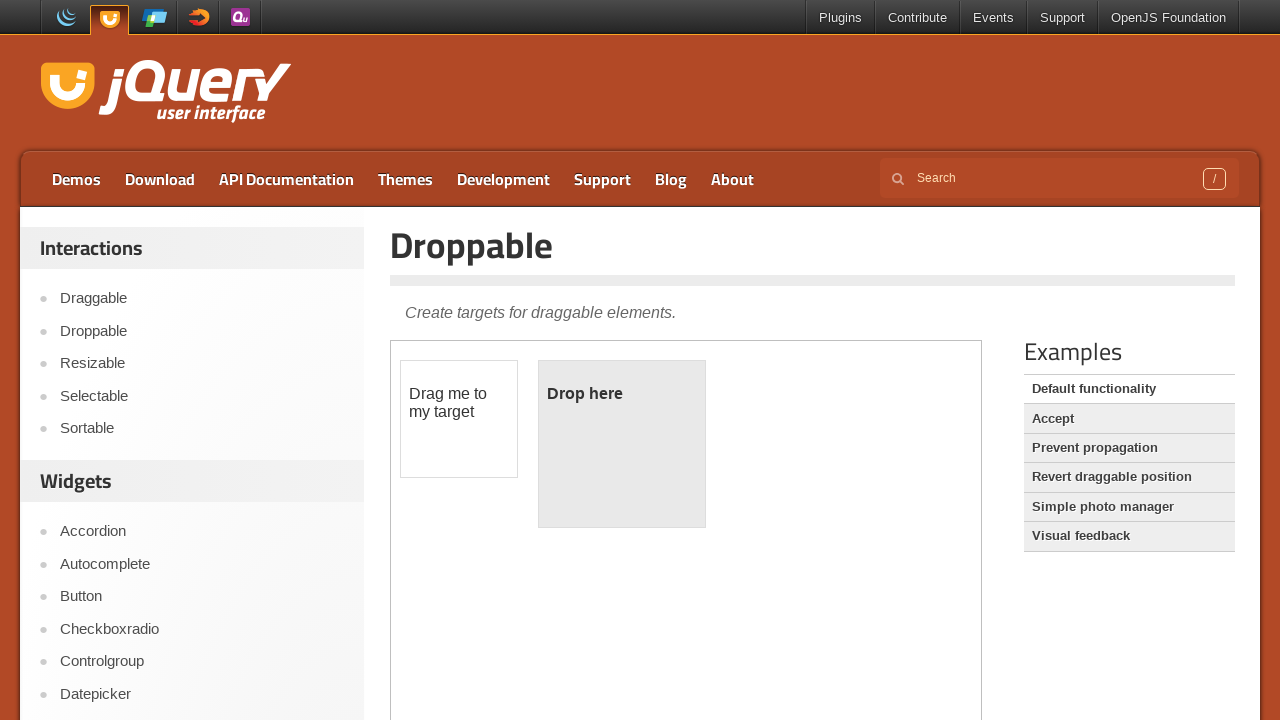

Dragged the source element and dropped it onto the target element at (622, 444)
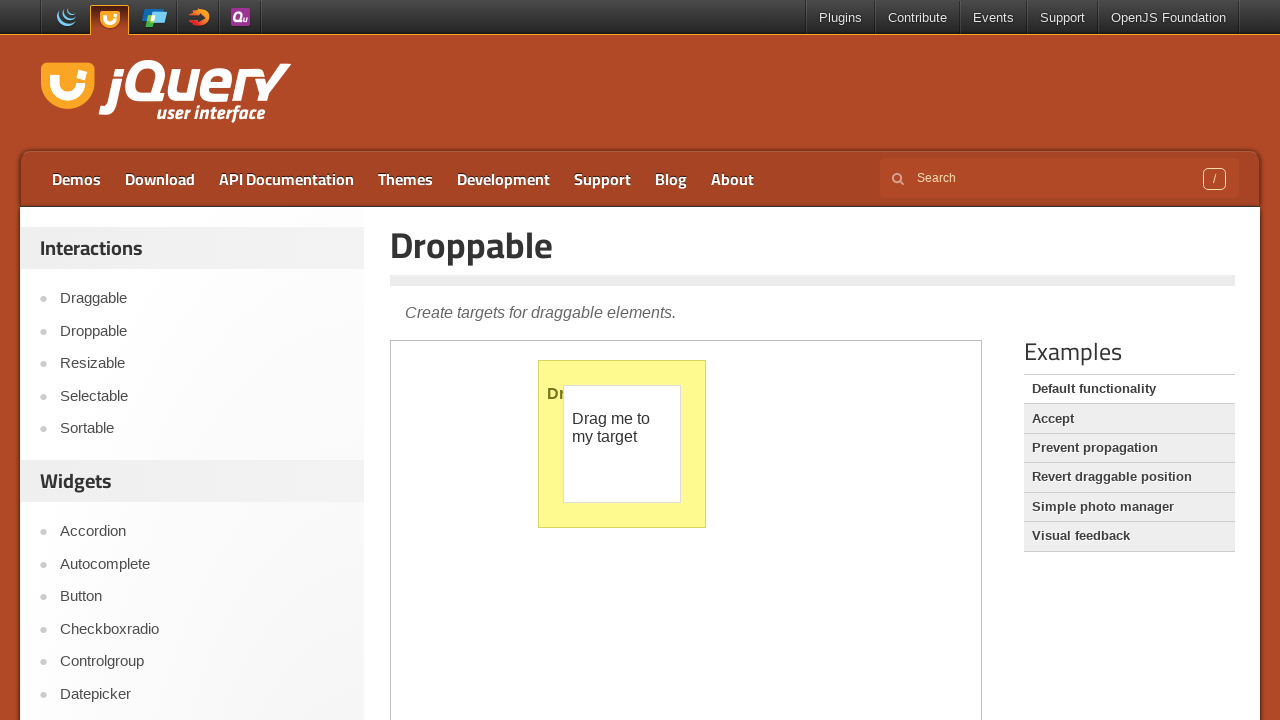

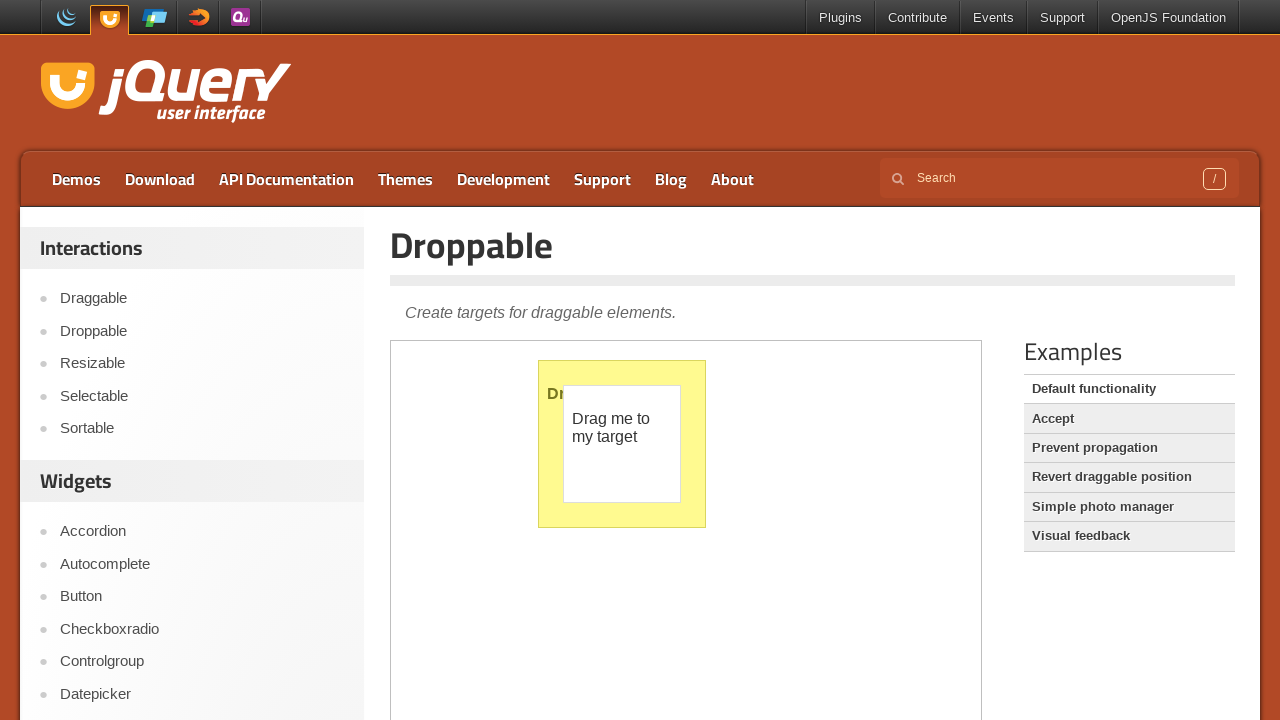